Tests the embedded Wikipedia search widget by entering a search query, clicking submit, then clicking on each search result link to open them in new windows, and finally switching between all open windows.

Starting URL: https://testautomationpractice.blogspot.com/

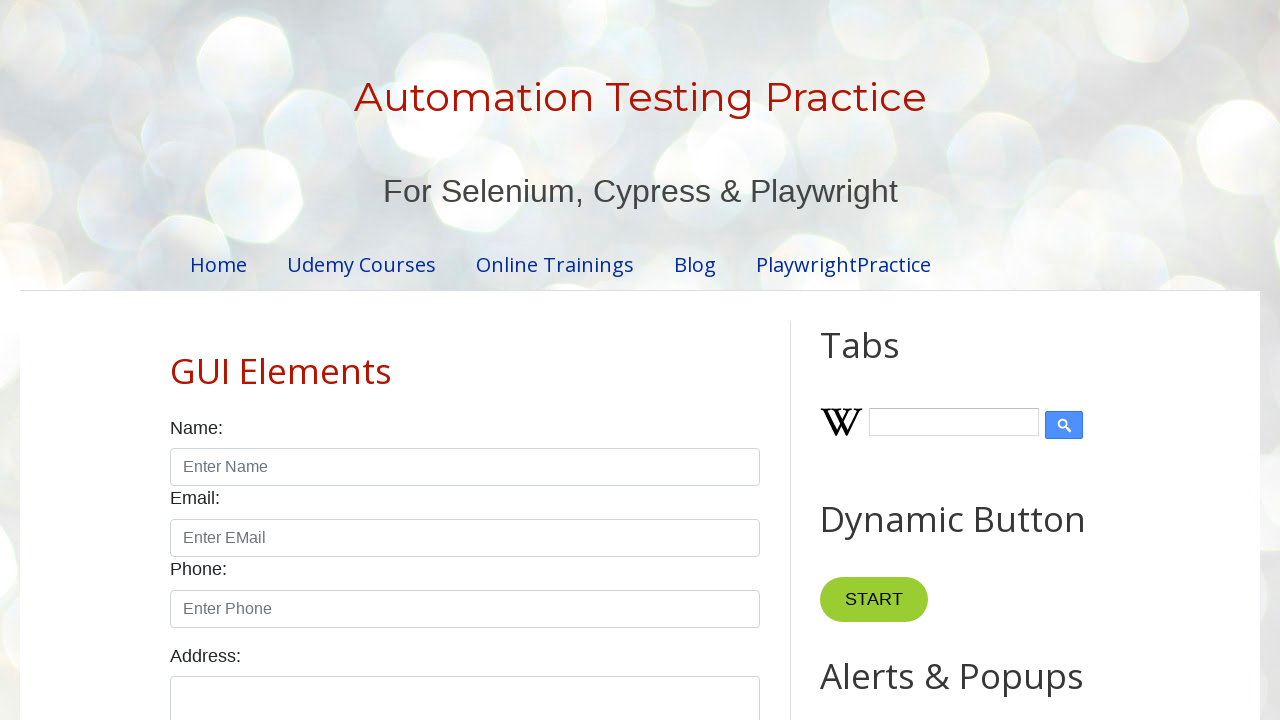

Filled Wikipedia search input with 'testing' on input#Wikipedia1_wikipedia-search-input
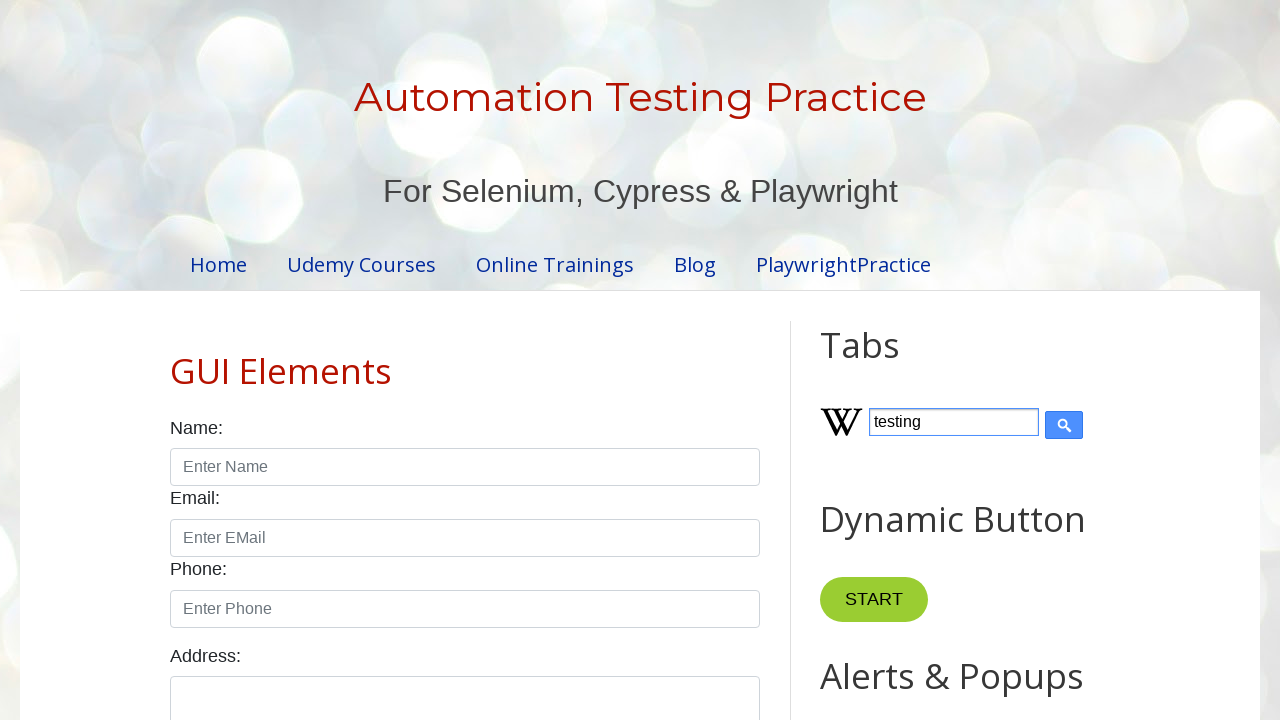

Clicked Wikipedia search submit button at (1064, 425) on input[type='submit']
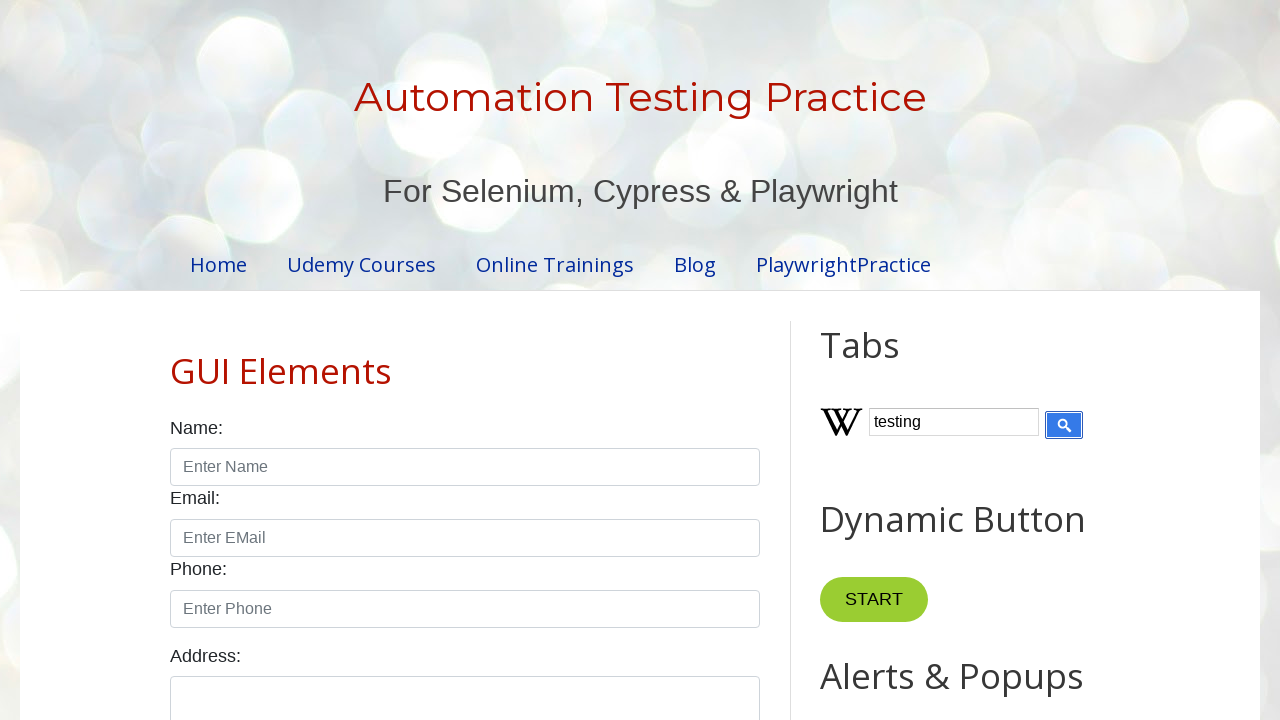

Wikipedia search results loaded
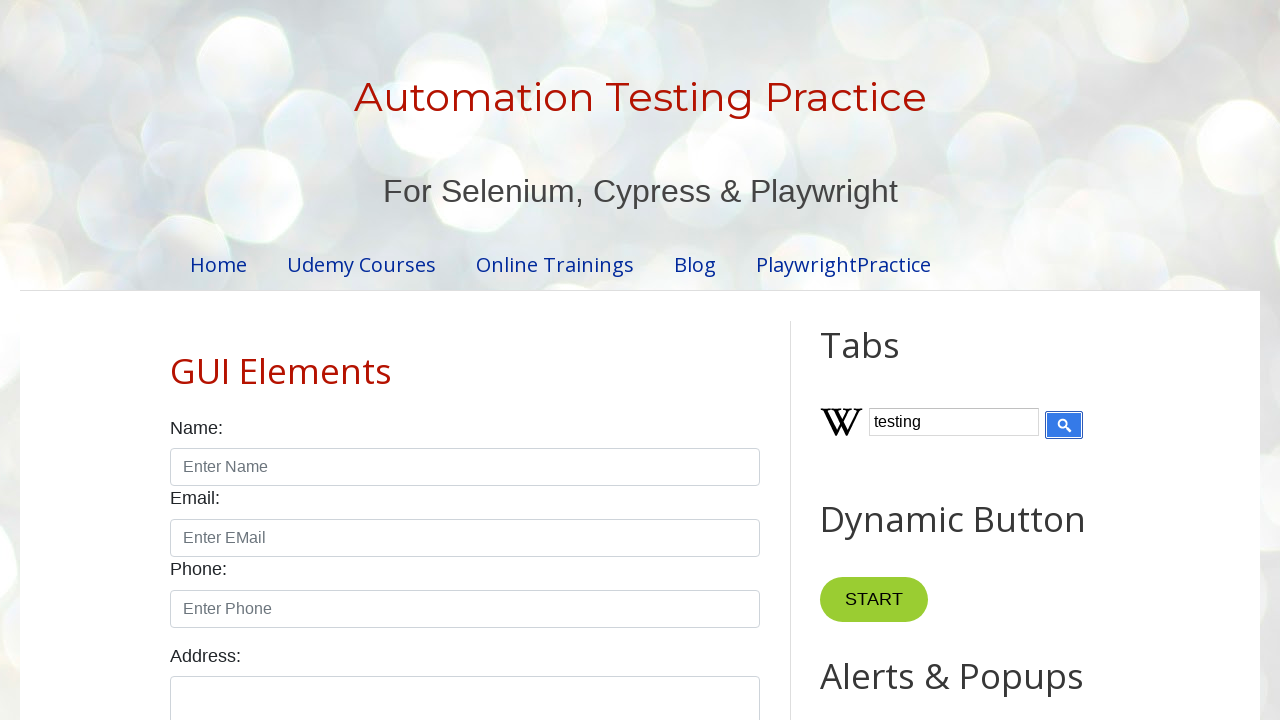

Found 0 search result links
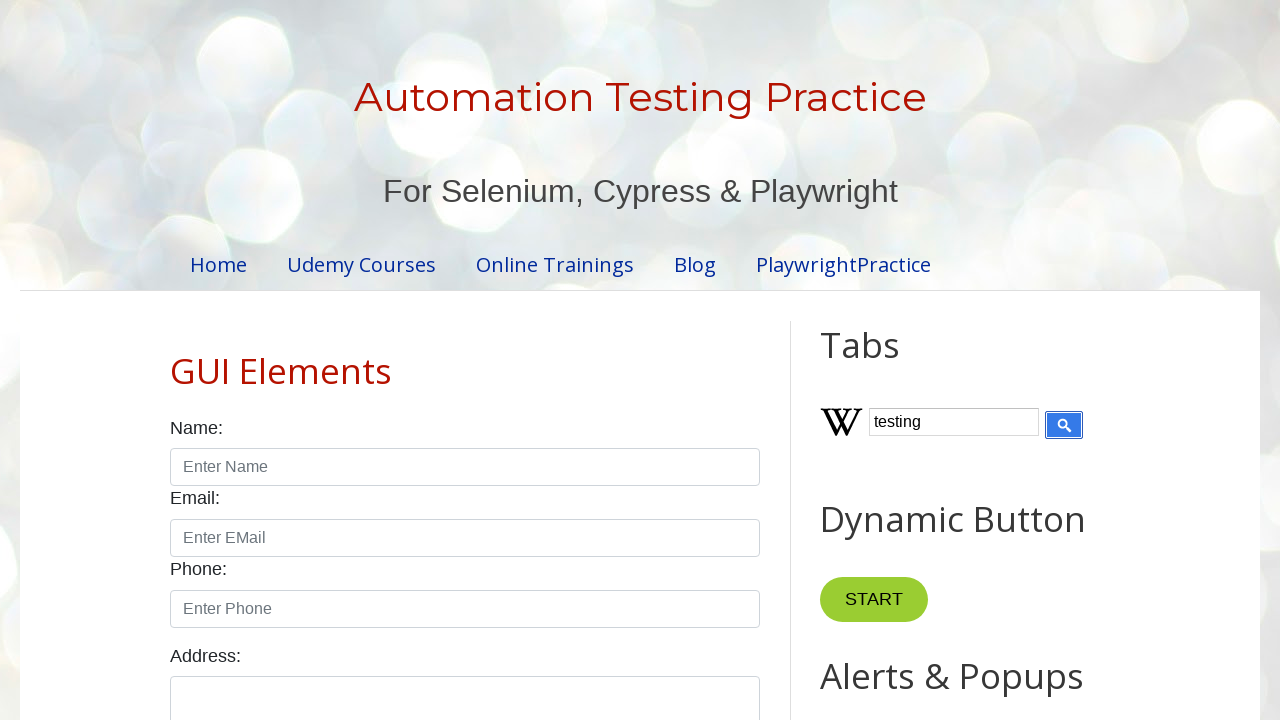

Retrieved all 1 open windows from context
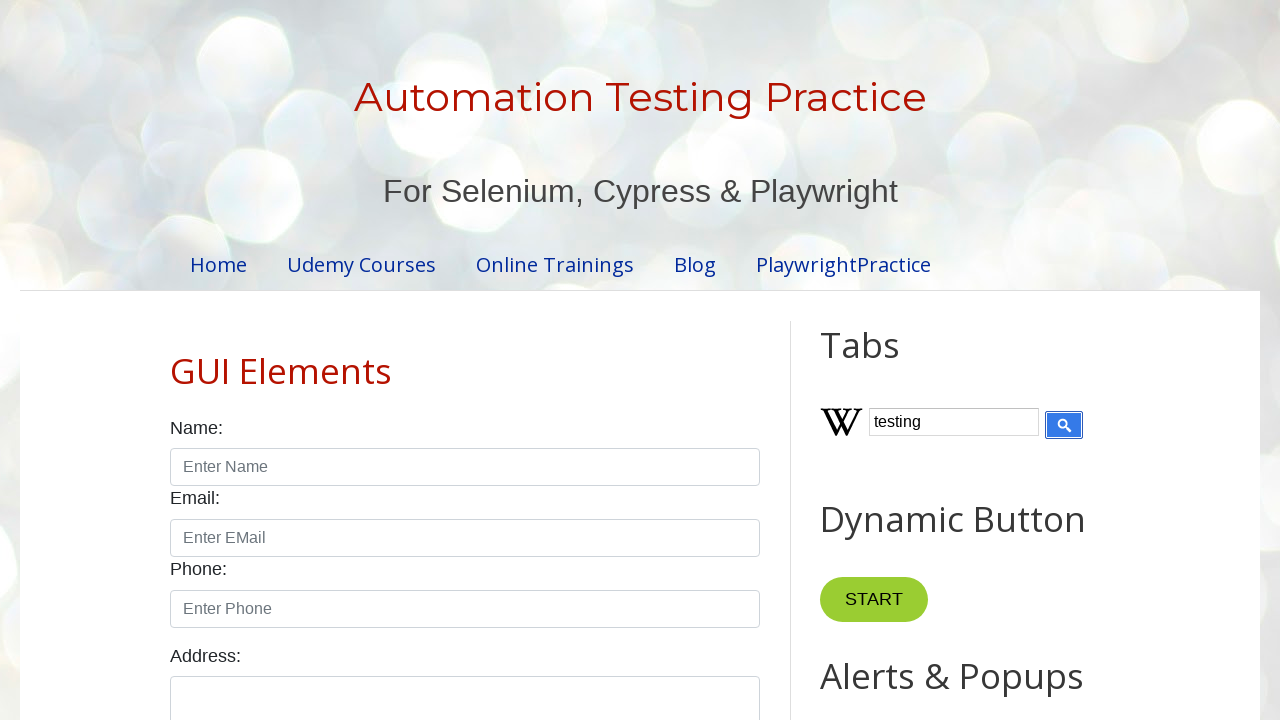

Brought window 1 to front
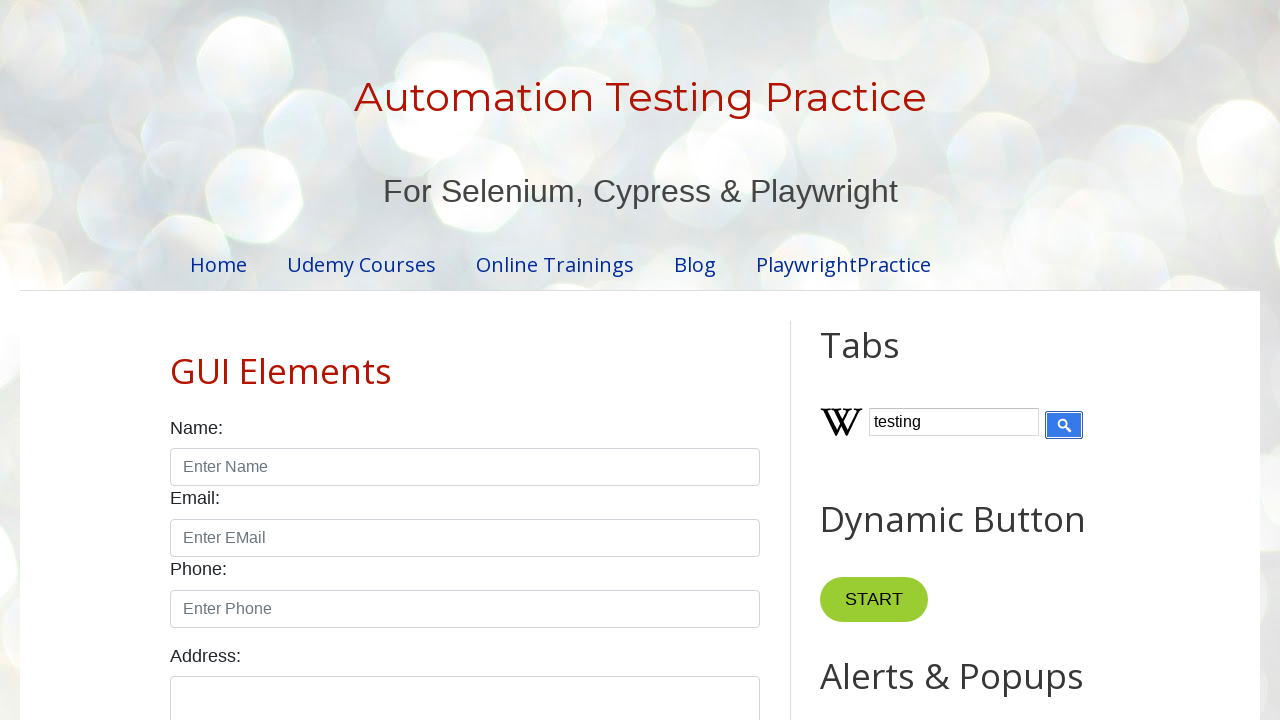

Window 1 finished loading (domcontentloaded)
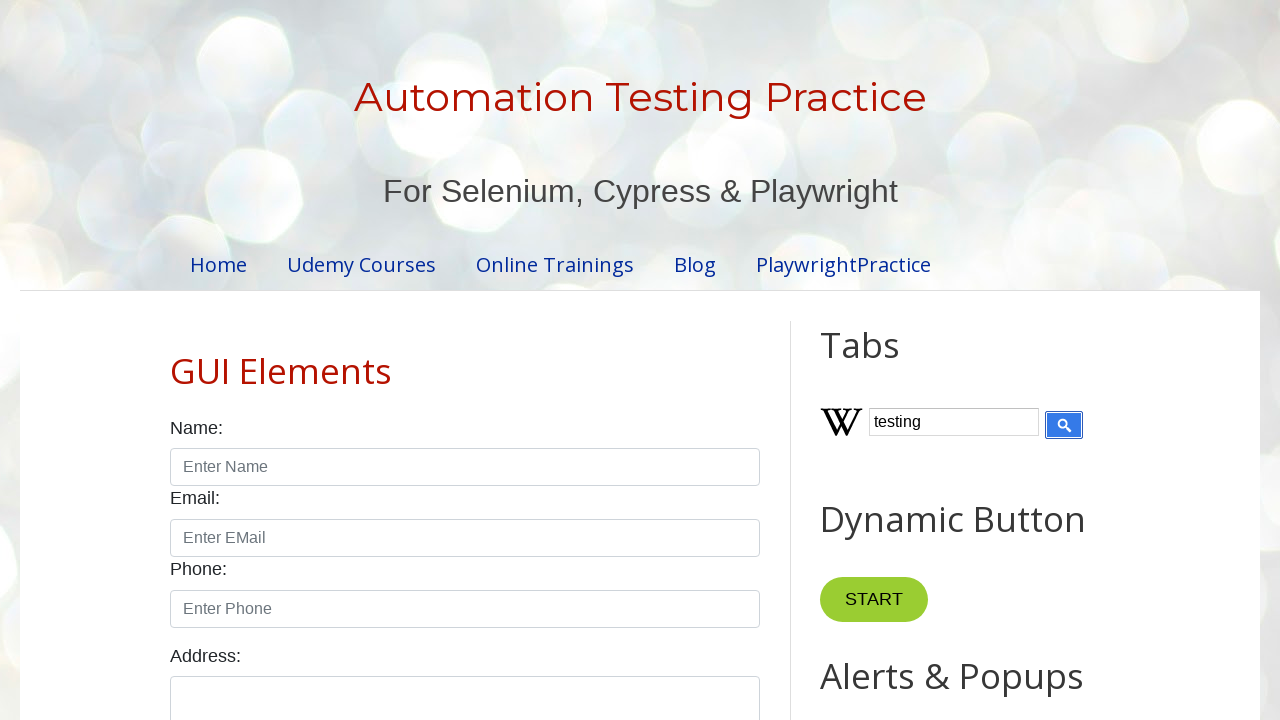

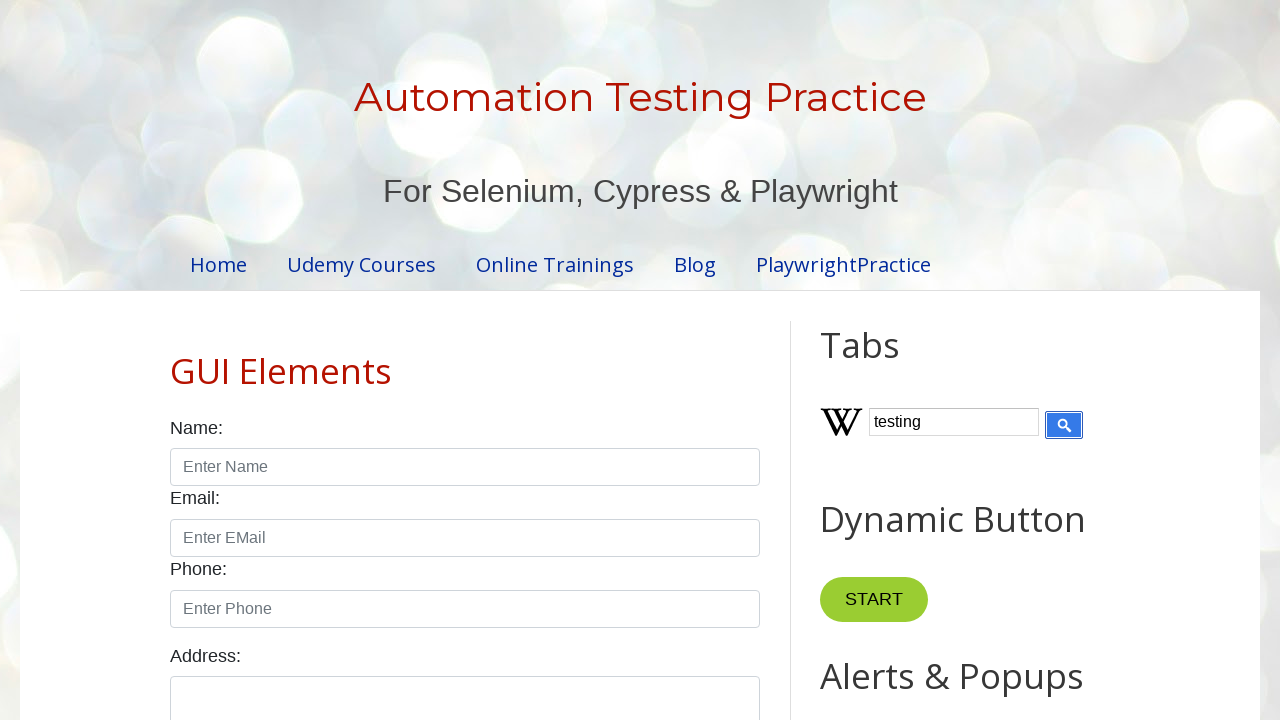